Tests mouse hover functionality by moving mouse over an element and verifying style change

Starting URL: https://atidcollege.co.il/Xamples/ex_actions.html

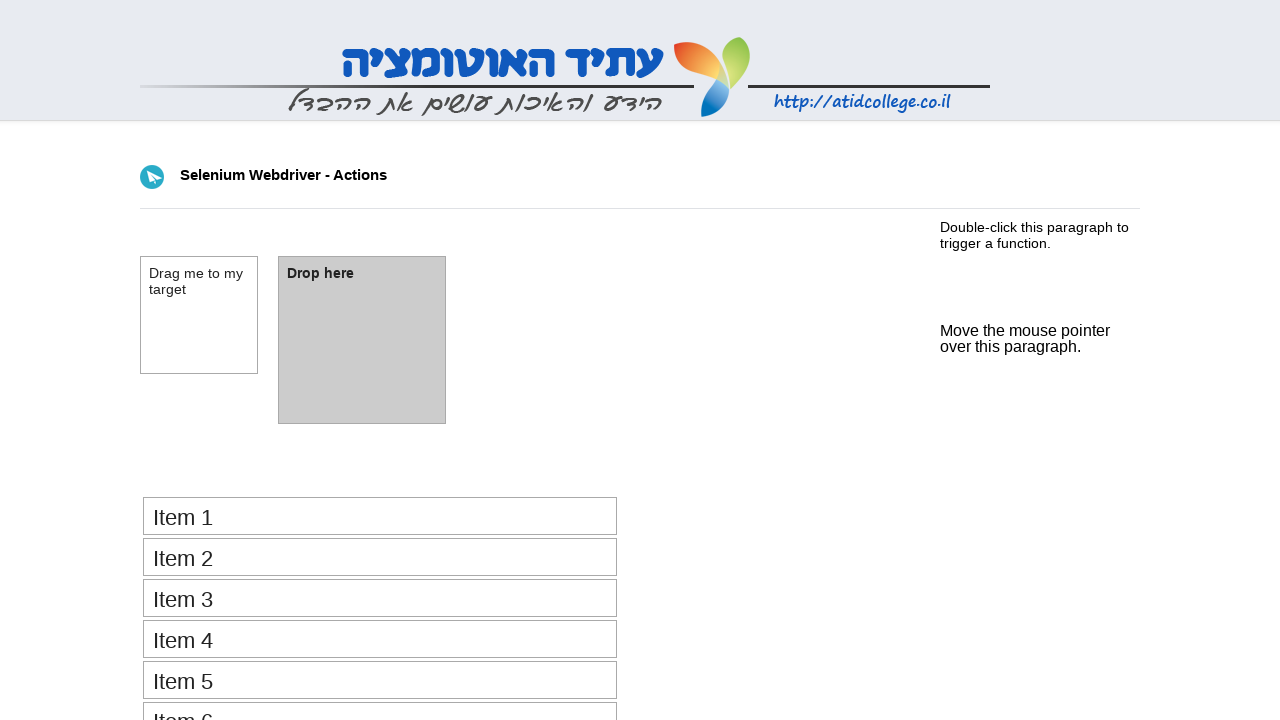

Hovered over mouse_hover element at (1025, 330) on xpath=//span[@id='mouse_hover']
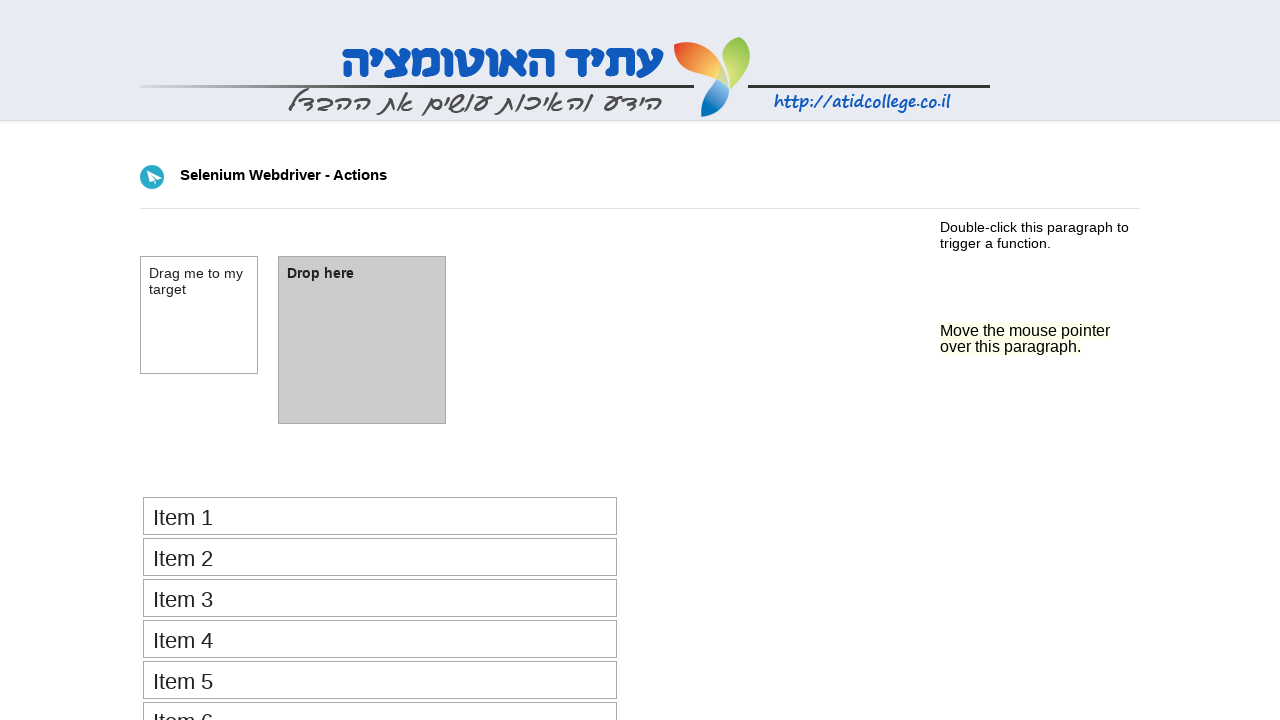

Waited for background color to change to yellow (rgb(255, 255, 0))
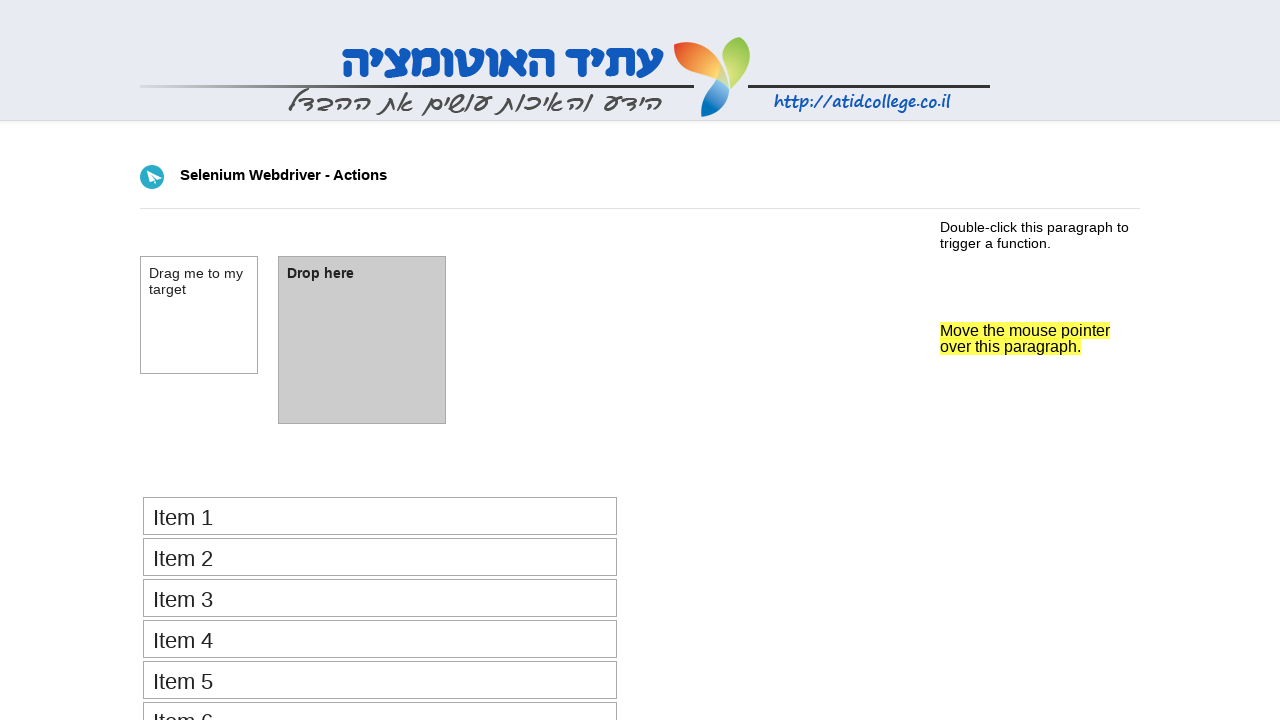

Verified element style attribute is 'background-color: rgb(255, 255, 0);'
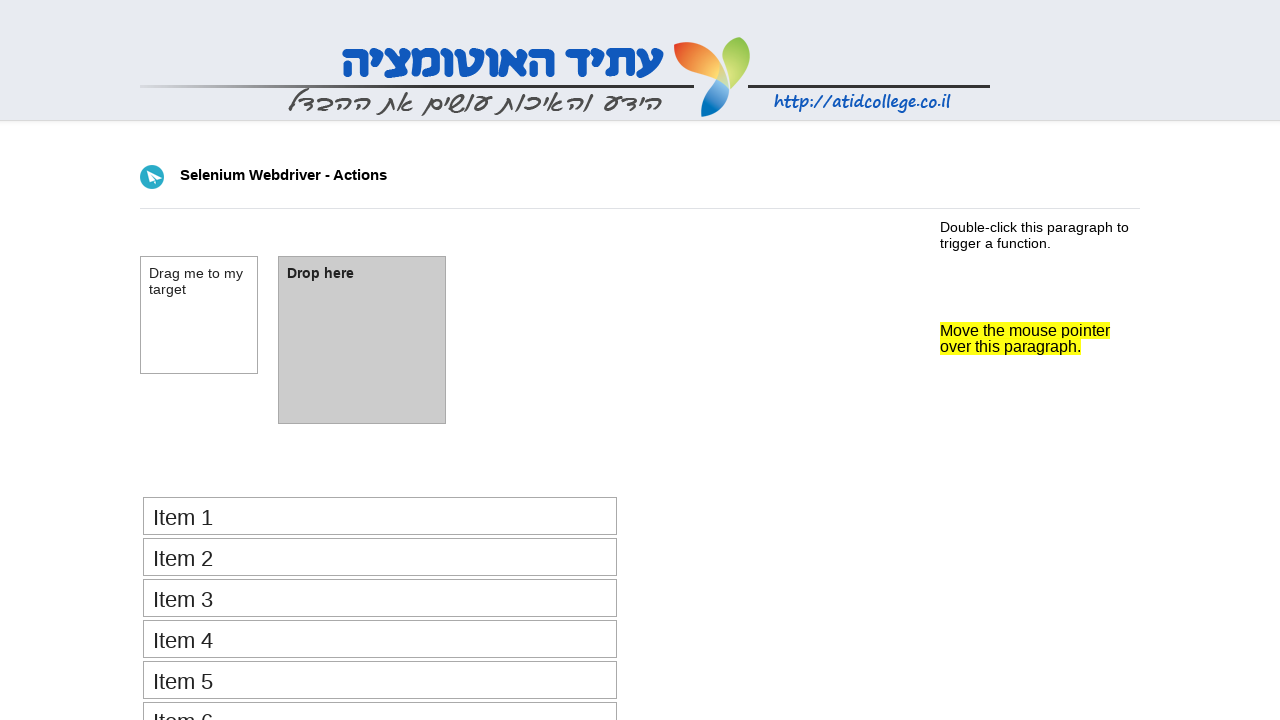

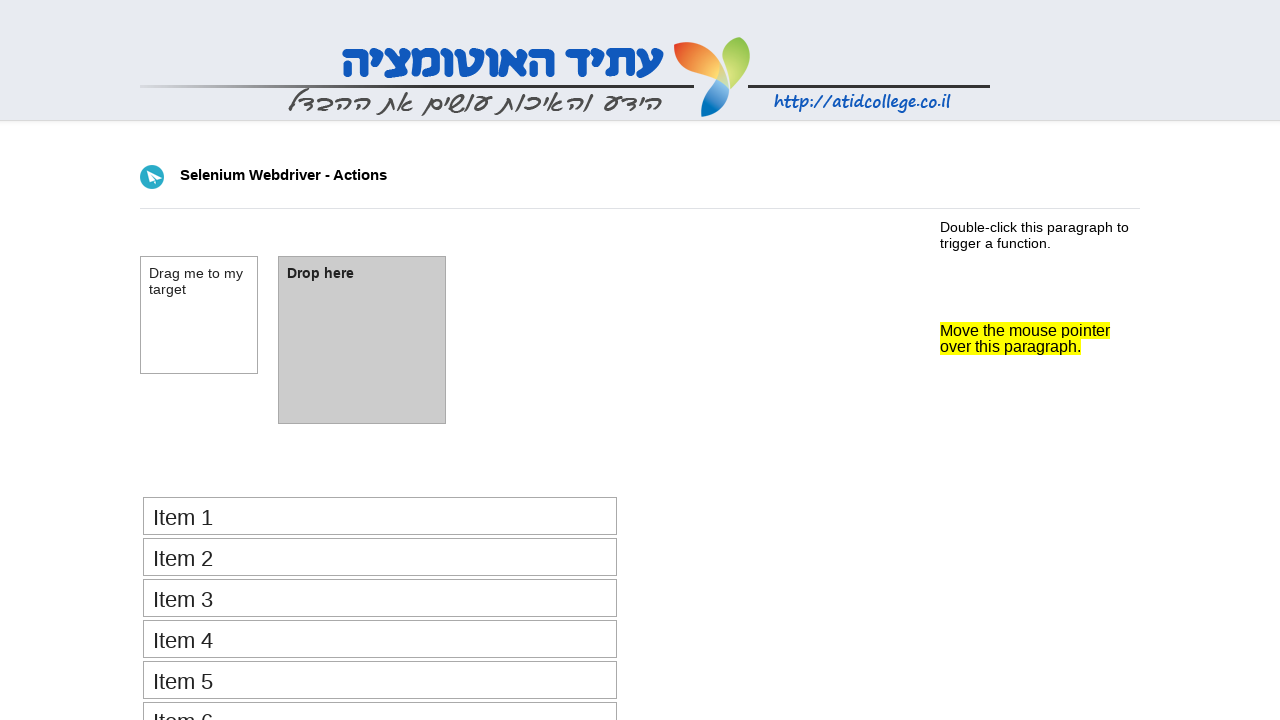